Navigates to the Applications of Array page and clicks on Practice Questions link

Starting URL: https://dsportalapp.herokuapp.com/array/applications-of-array/

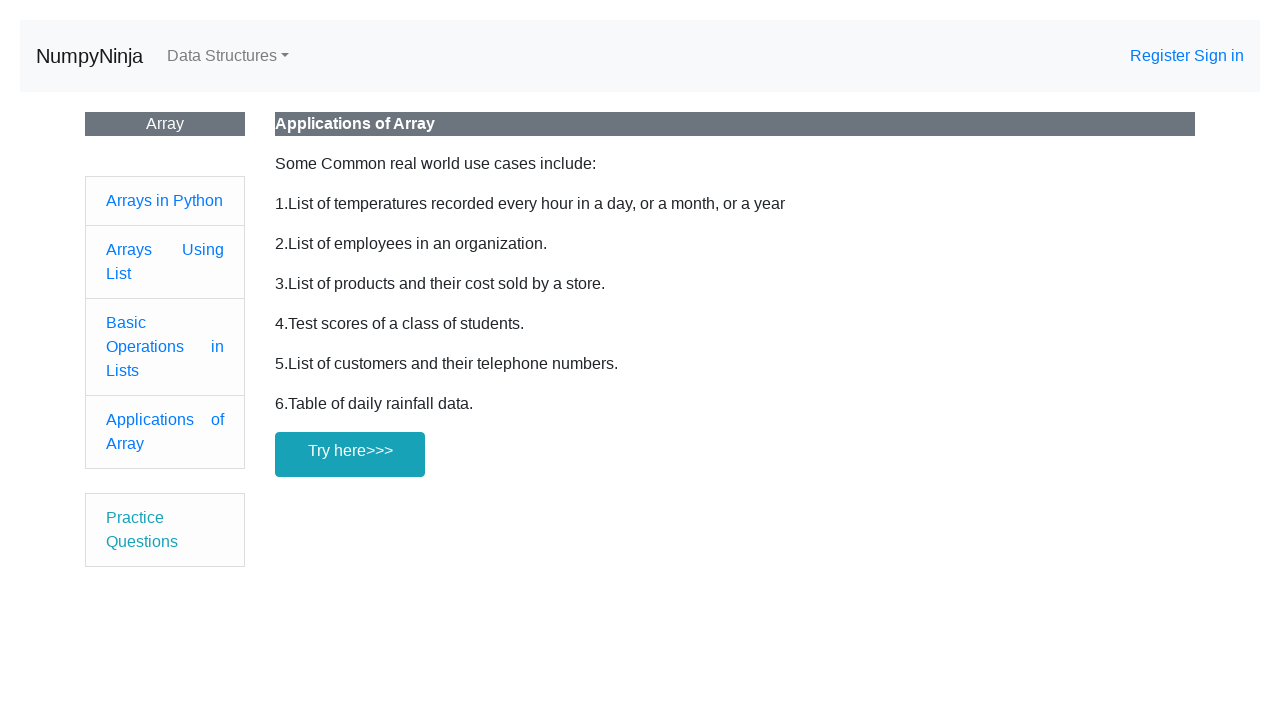

Clicked on Practice Questions link from Applications of Array page at (165, 530) on a:has-text('Practice')
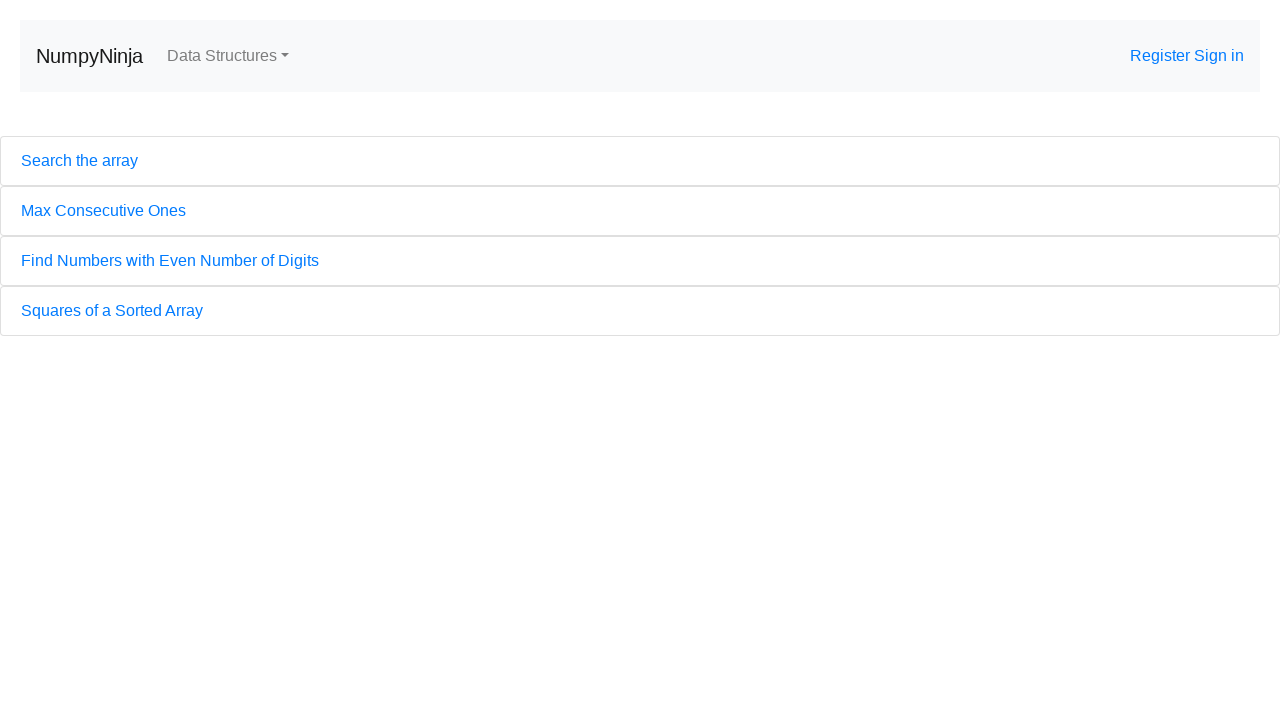

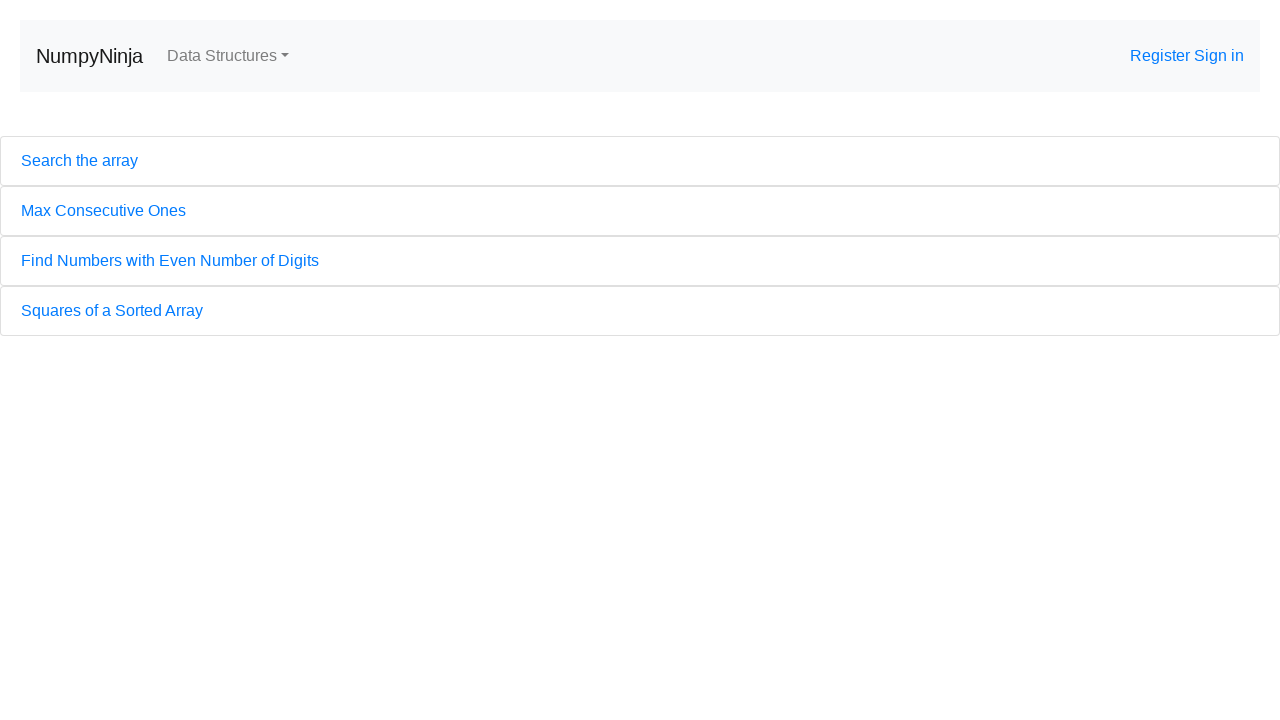